Solves a math captcha by calculating a mathematical function, entering the answer, selecting checkbox and radiobutton options, and submitting the form

Starting URL: https://suninjuly.github.io/math.html

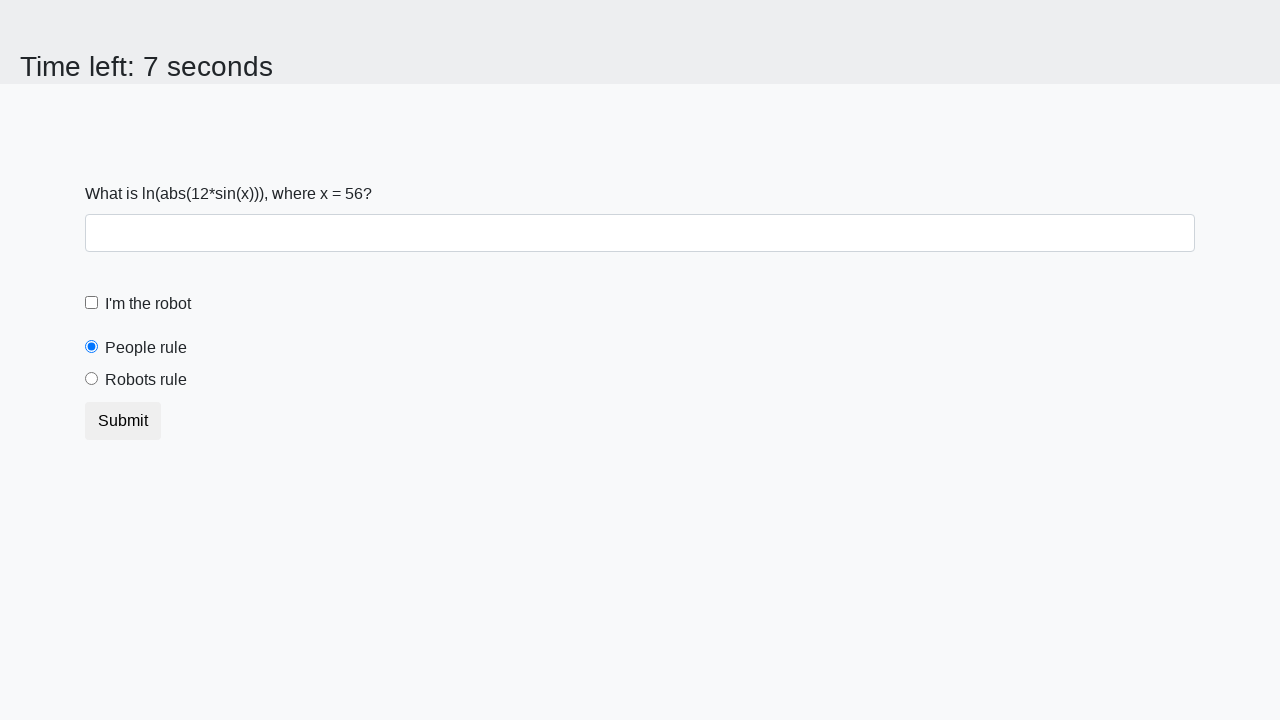

Located the input value element on the page
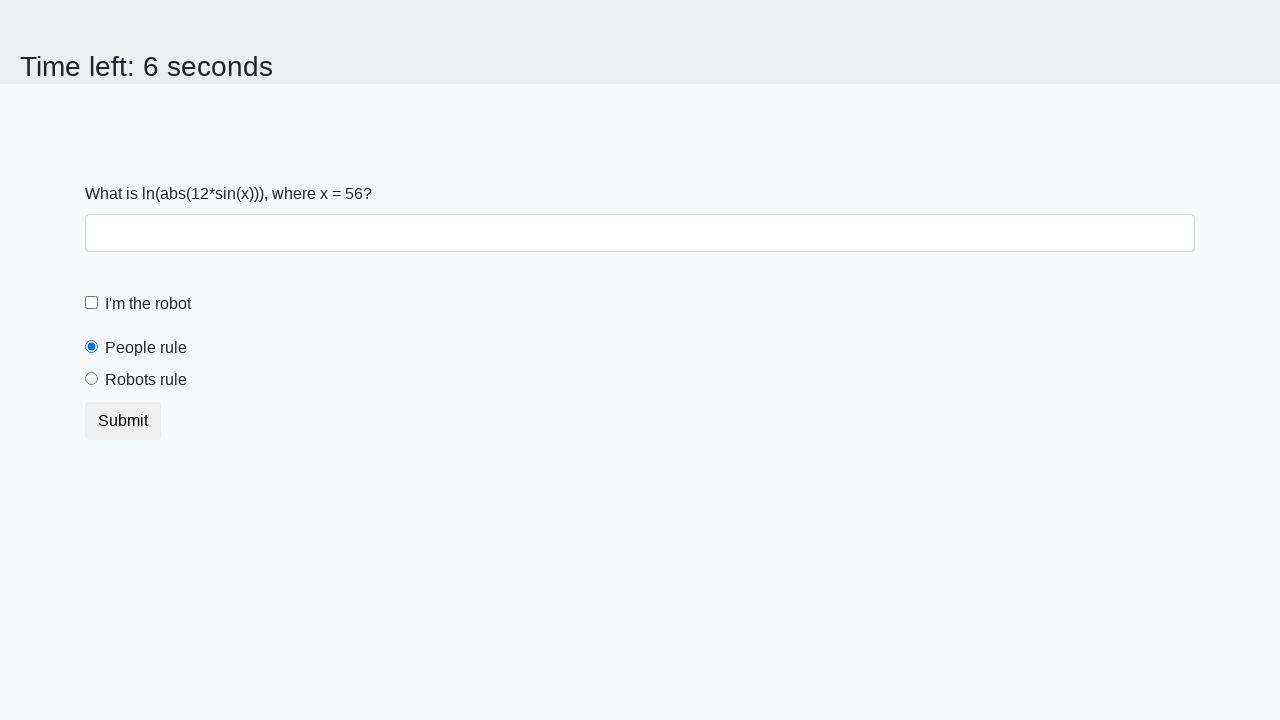

Extracted the mathematical value x from the page
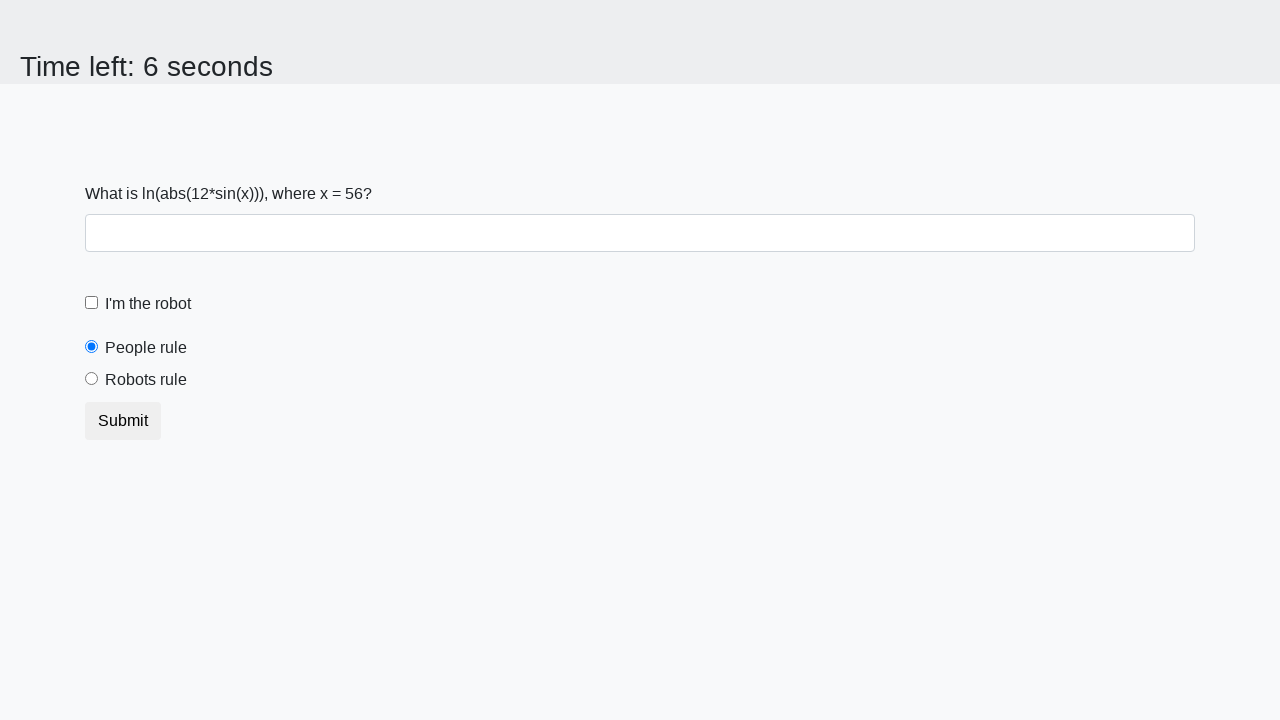

Calculated the mathematical function result: log(abs(12 * sin(56)))
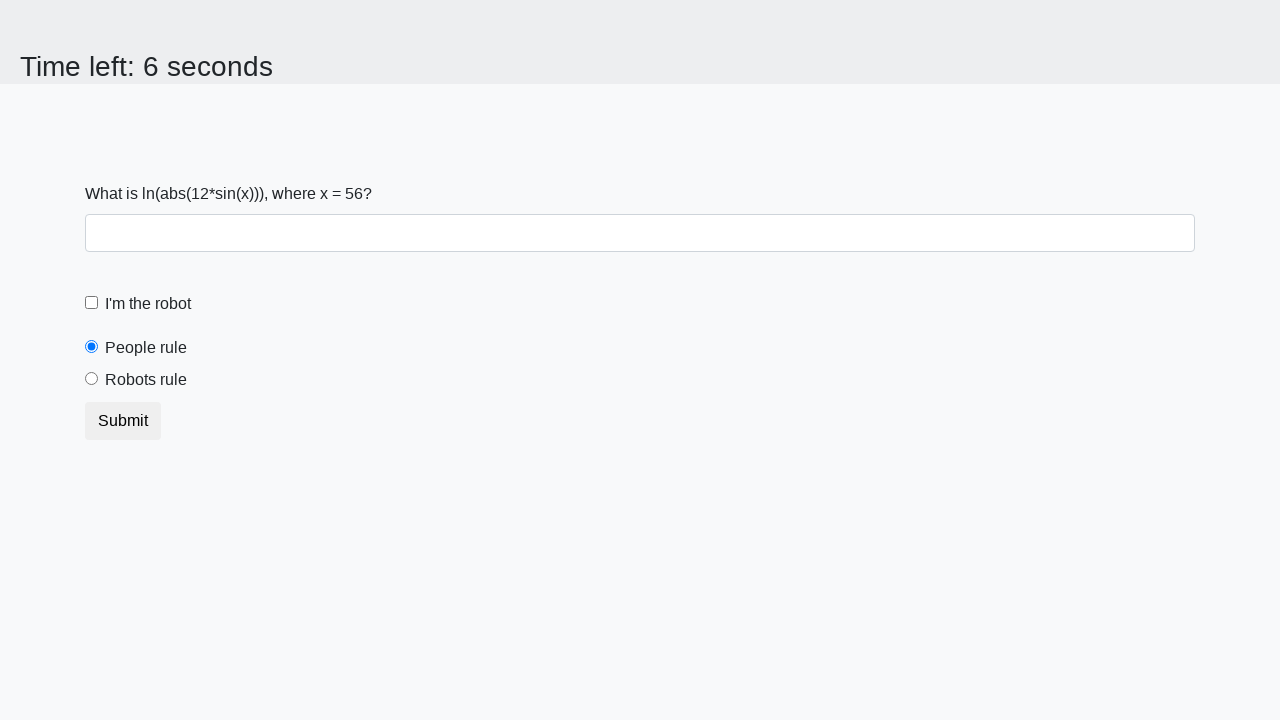

Entered calculated answer '1.8339584392890727' into the answer field on #answer
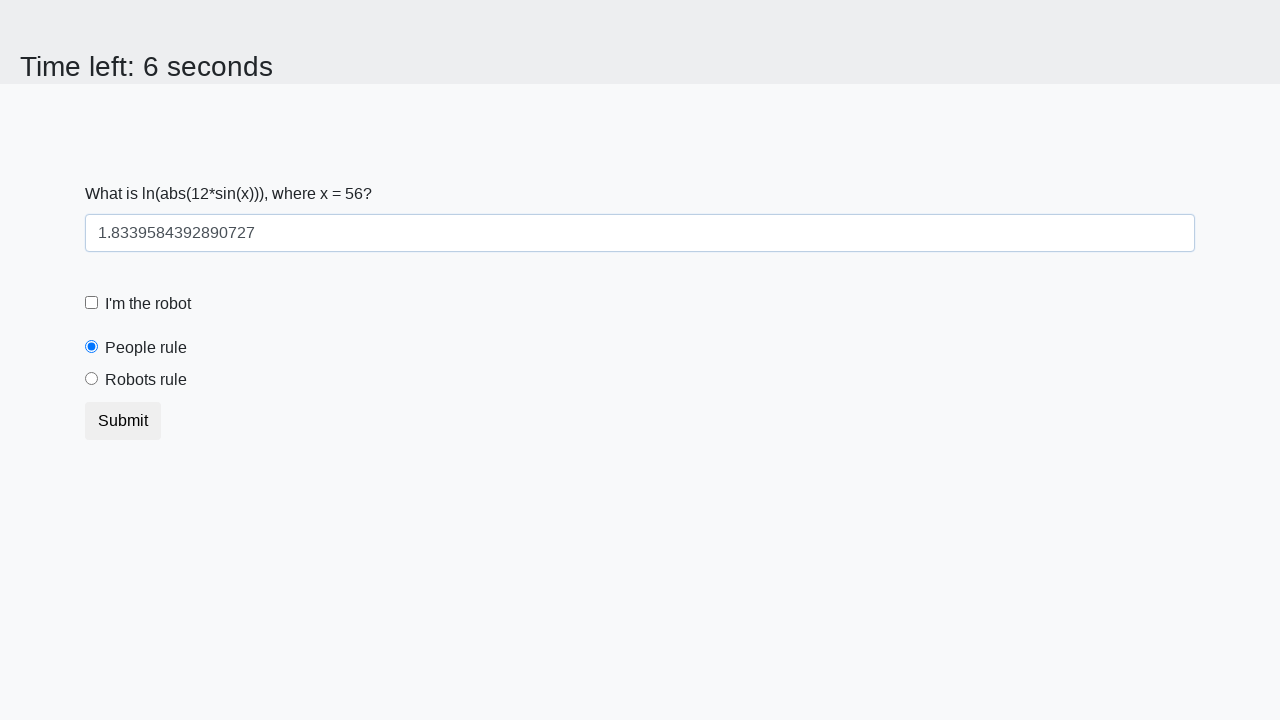

Checked the 'I'm the robot' checkbox at (92, 303) on [type='checkbox']
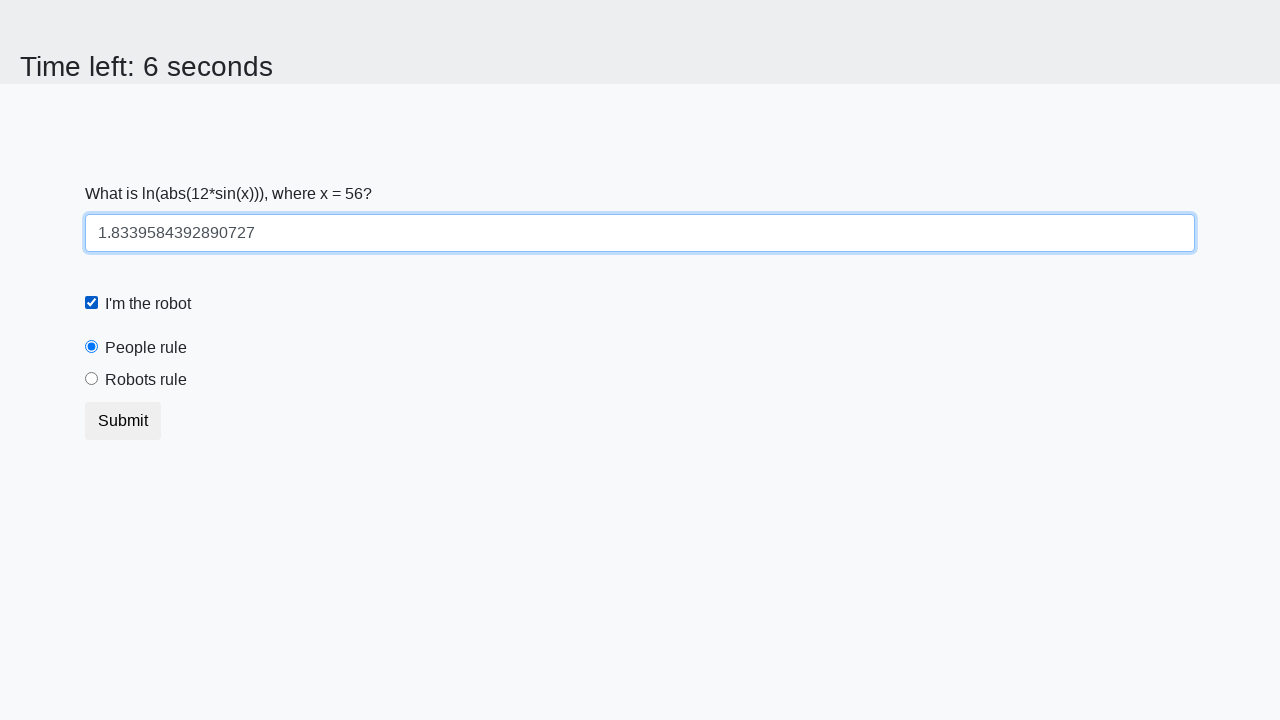

Selected the 'Robots rule!' radio button option at (92, 379) on [value="robots"]
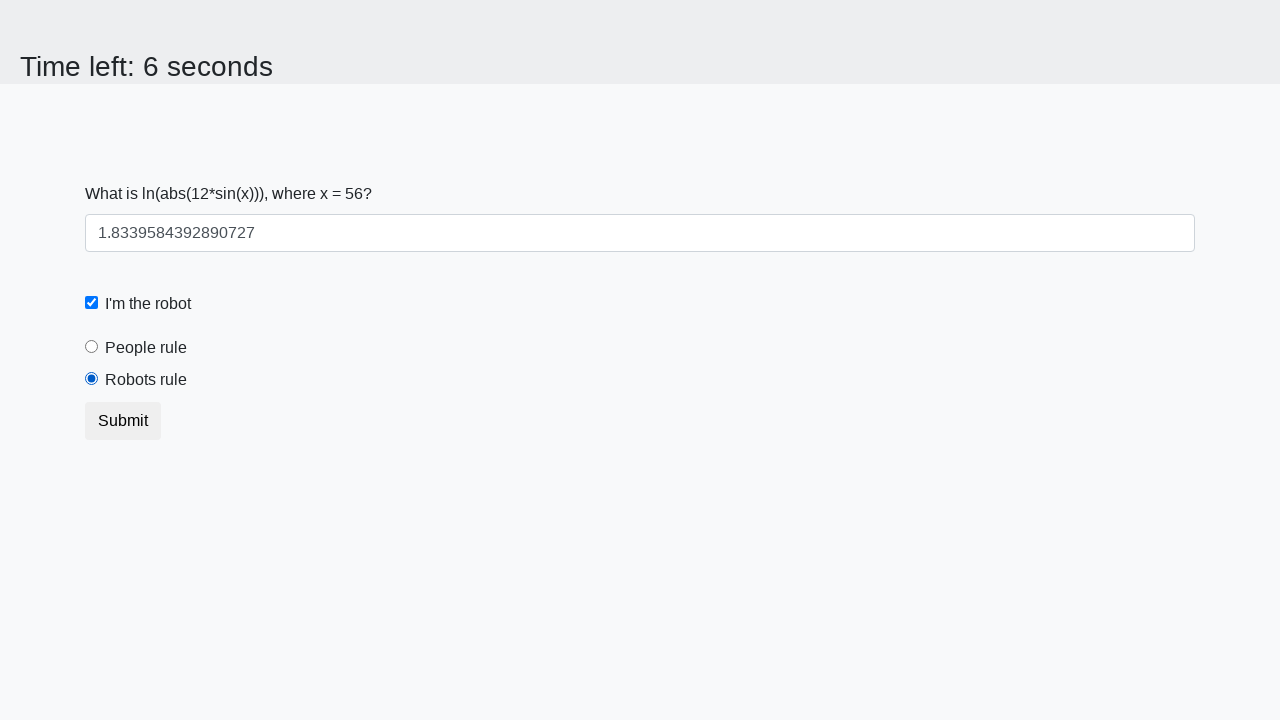

Clicked the submit button to submit the form at (123, 421) on [type="submit"]
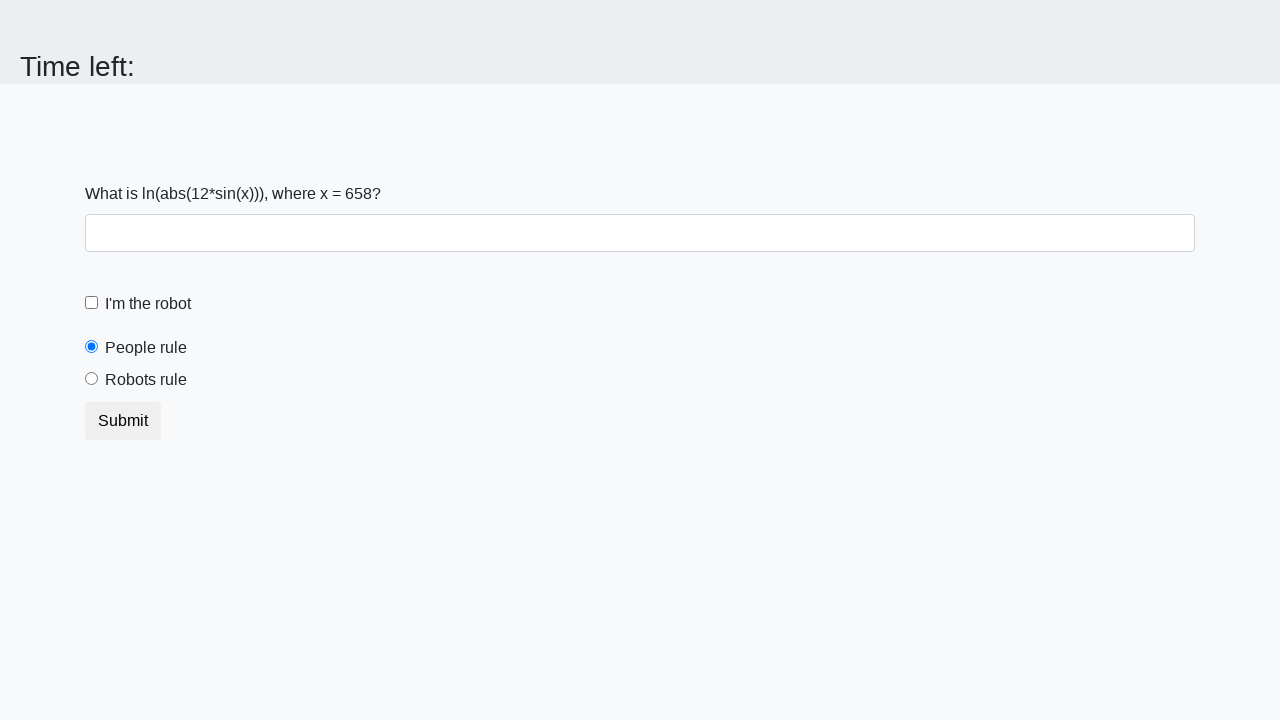

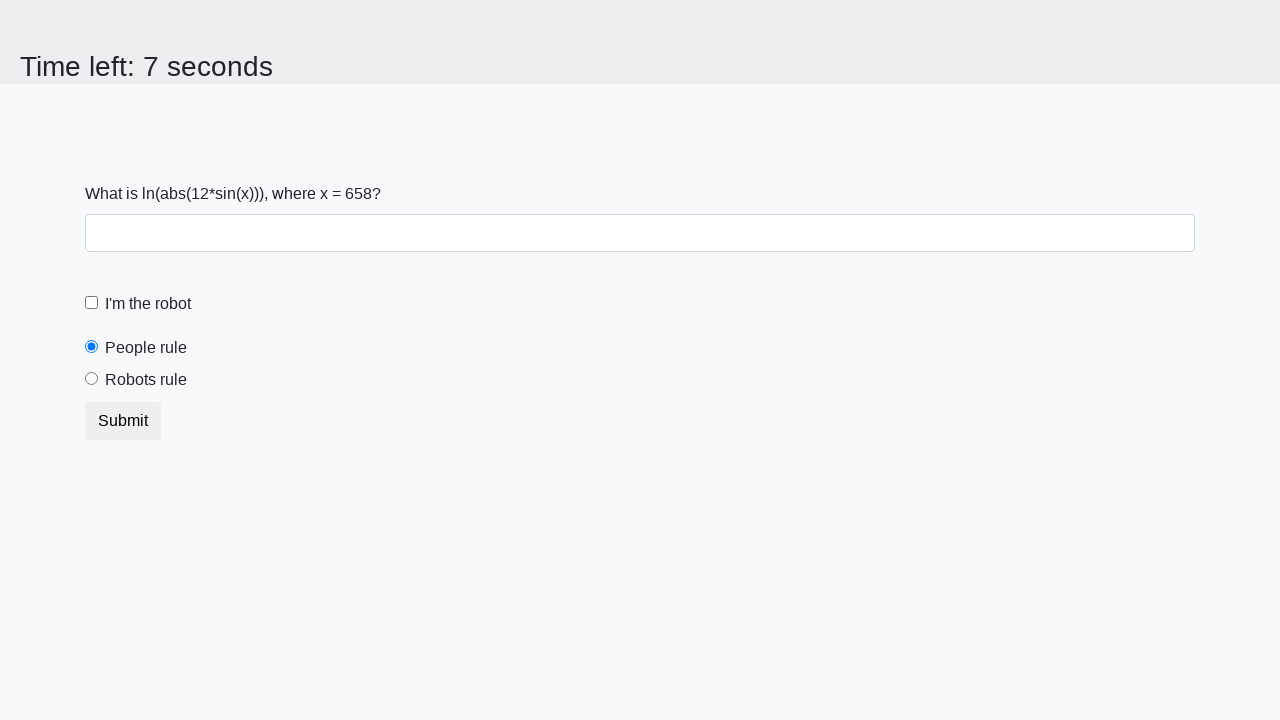